Tests a math challenge form by reading a value from the page, calculating log(|12*sin(x)|), filling in the answer, checking a checkbox, selecting a radio button, and submitting the form.

Starting URL: https://suninjuly.github.io/math.html

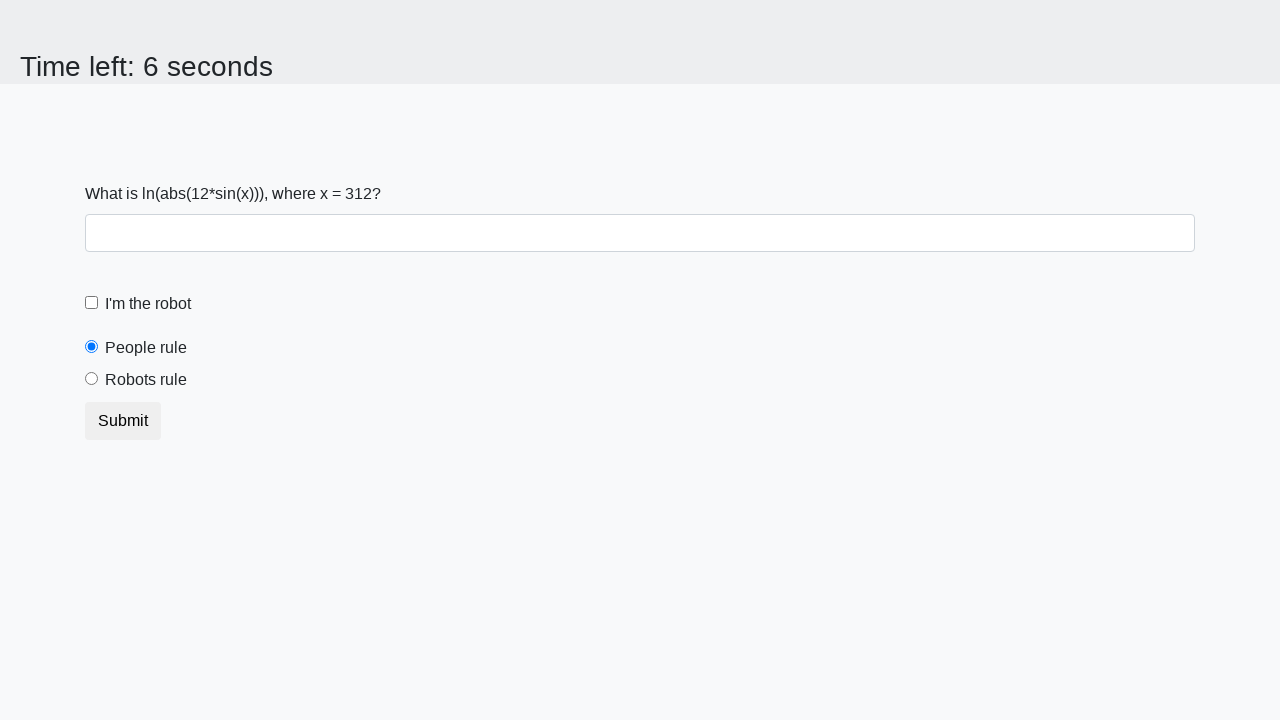

Located and read x value from #input_value element
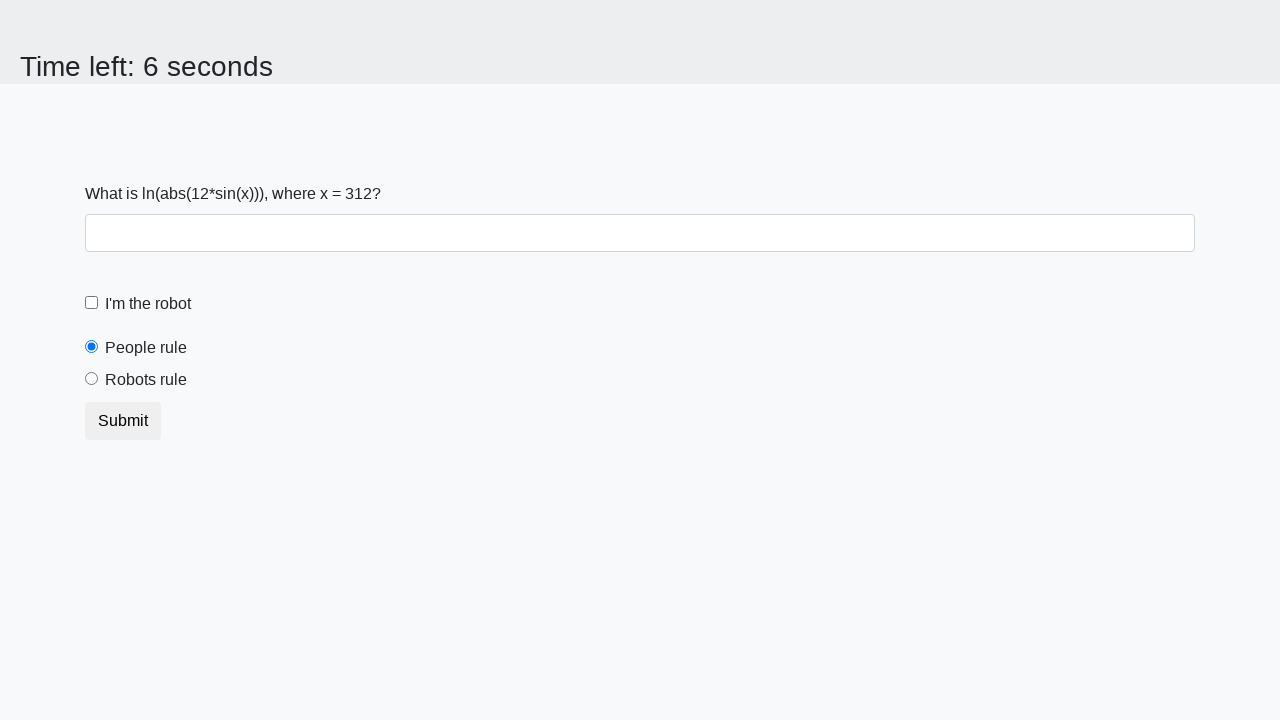

Calculated answer using formula log(|12*sin(x)|): 2.3007331501446413
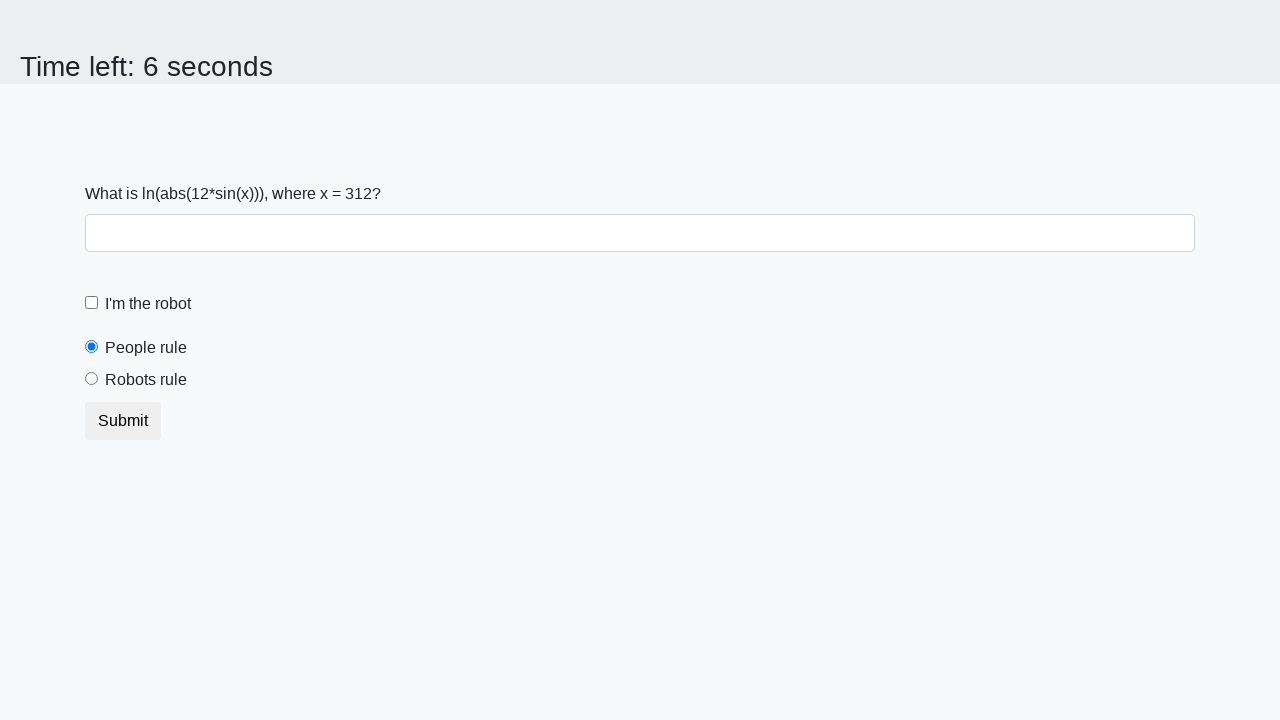

Filled answer field with calculated value on #answer
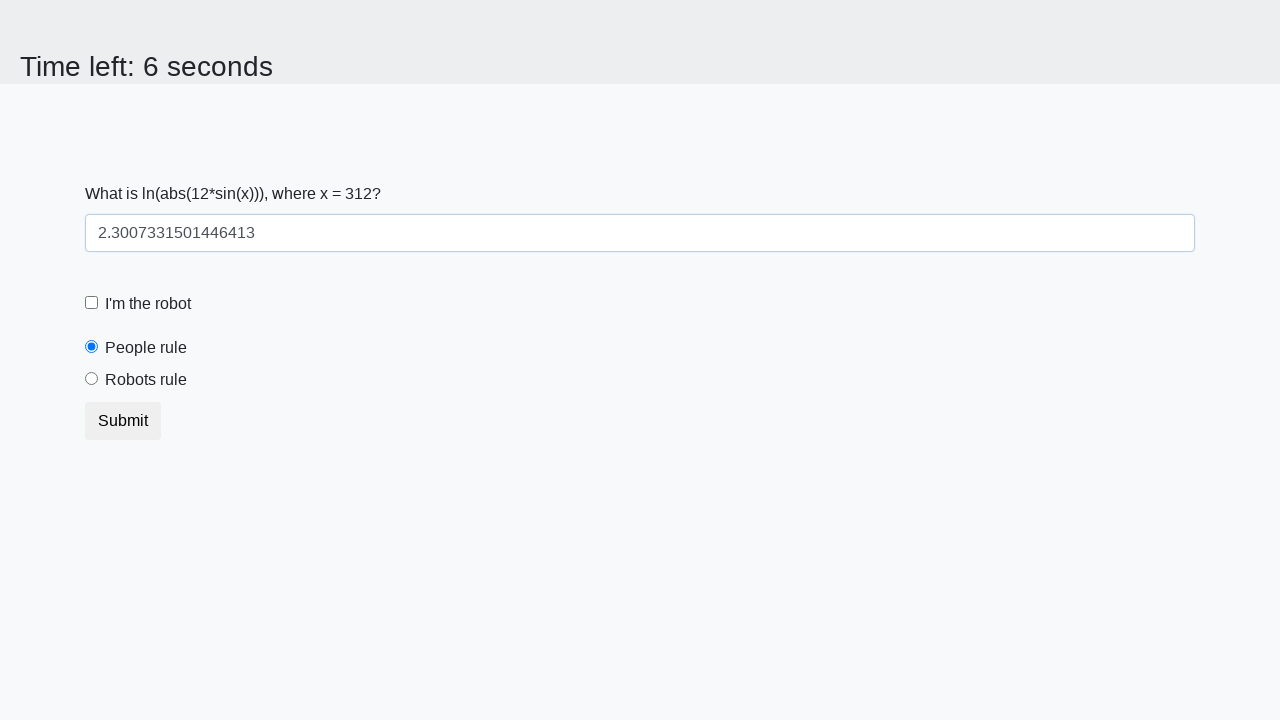

Clicked robot checkbox at (92, 303) on #robotCheckbox
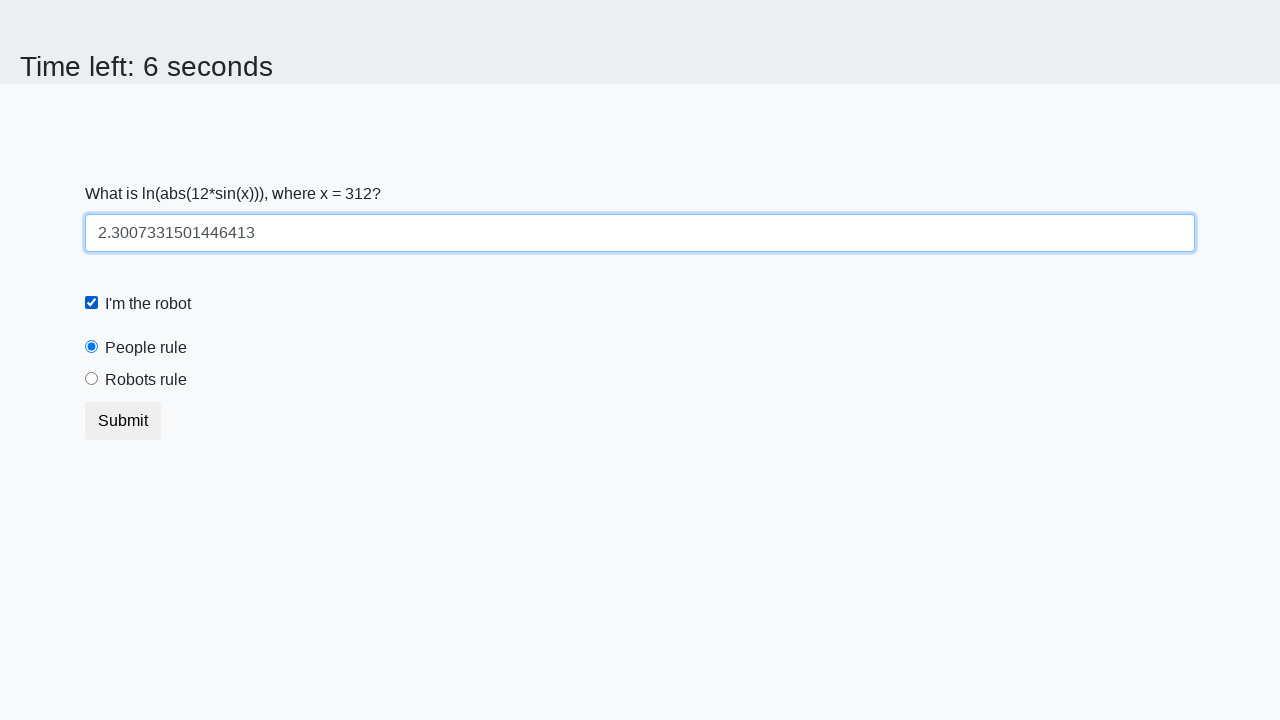

Clicked robots rule radio button at (92, 379) on #robotsRule
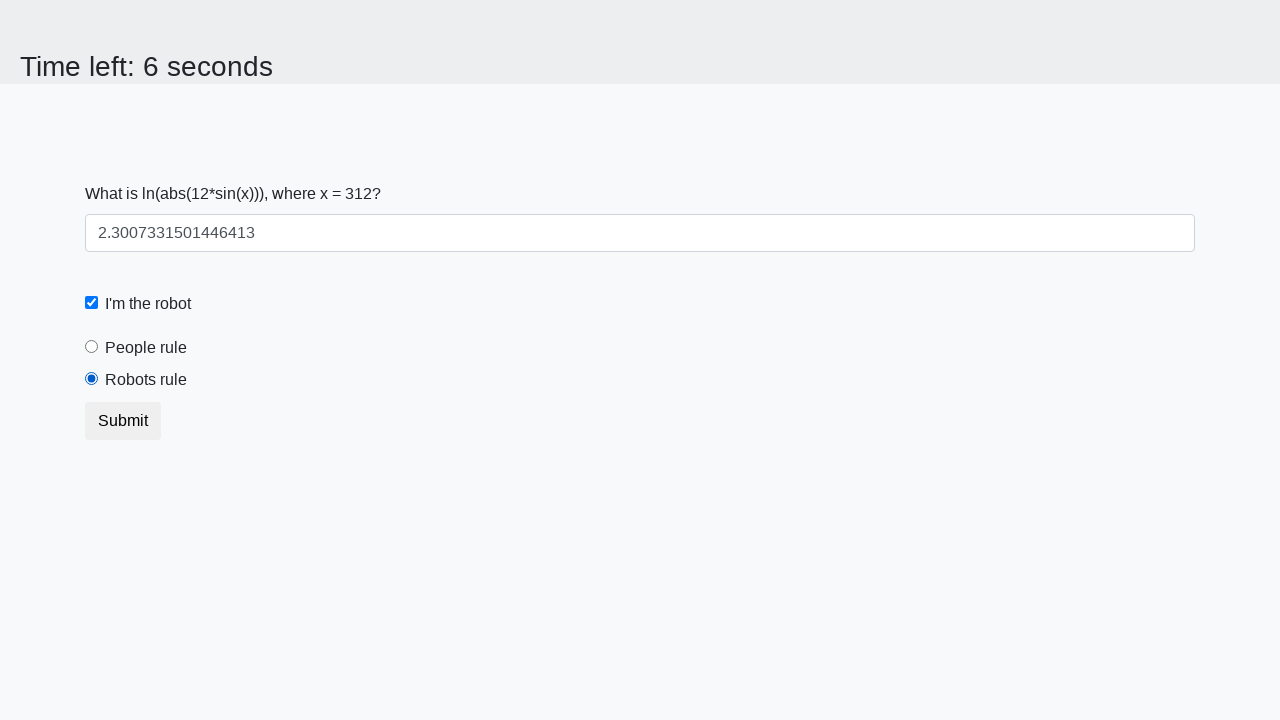

Clicked submit button to complete the form at (123, 421) on button.btn
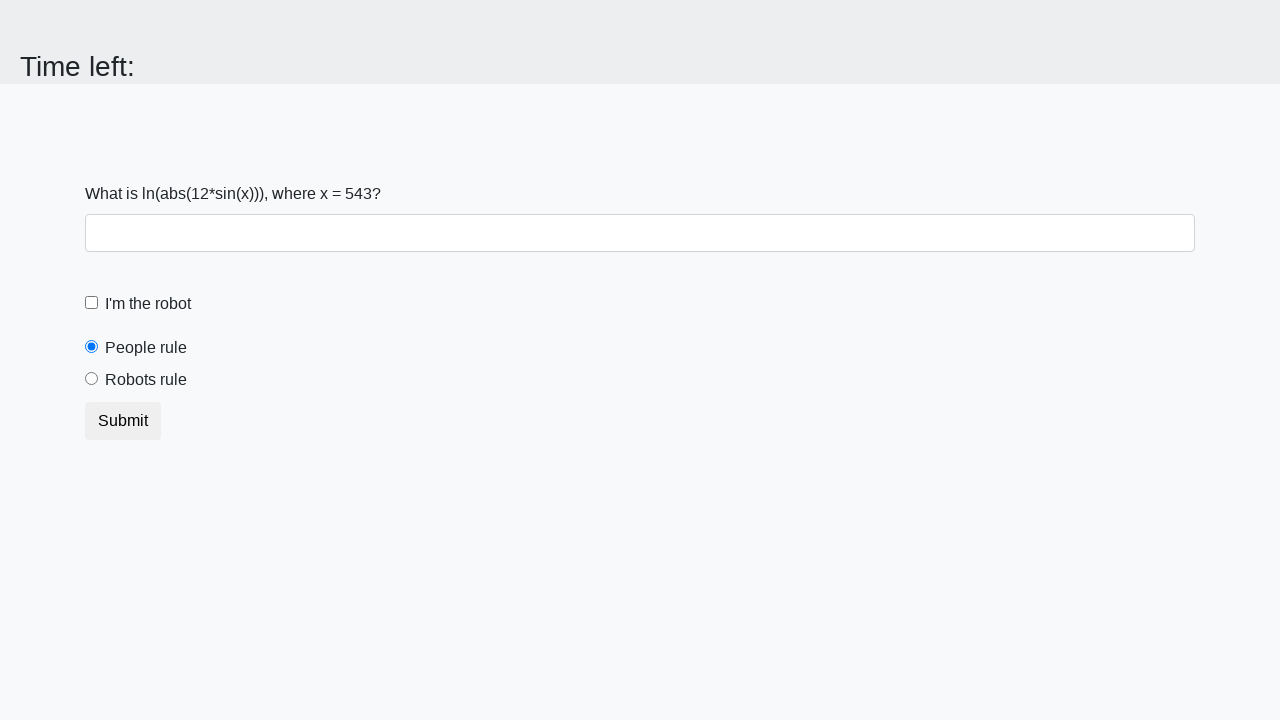

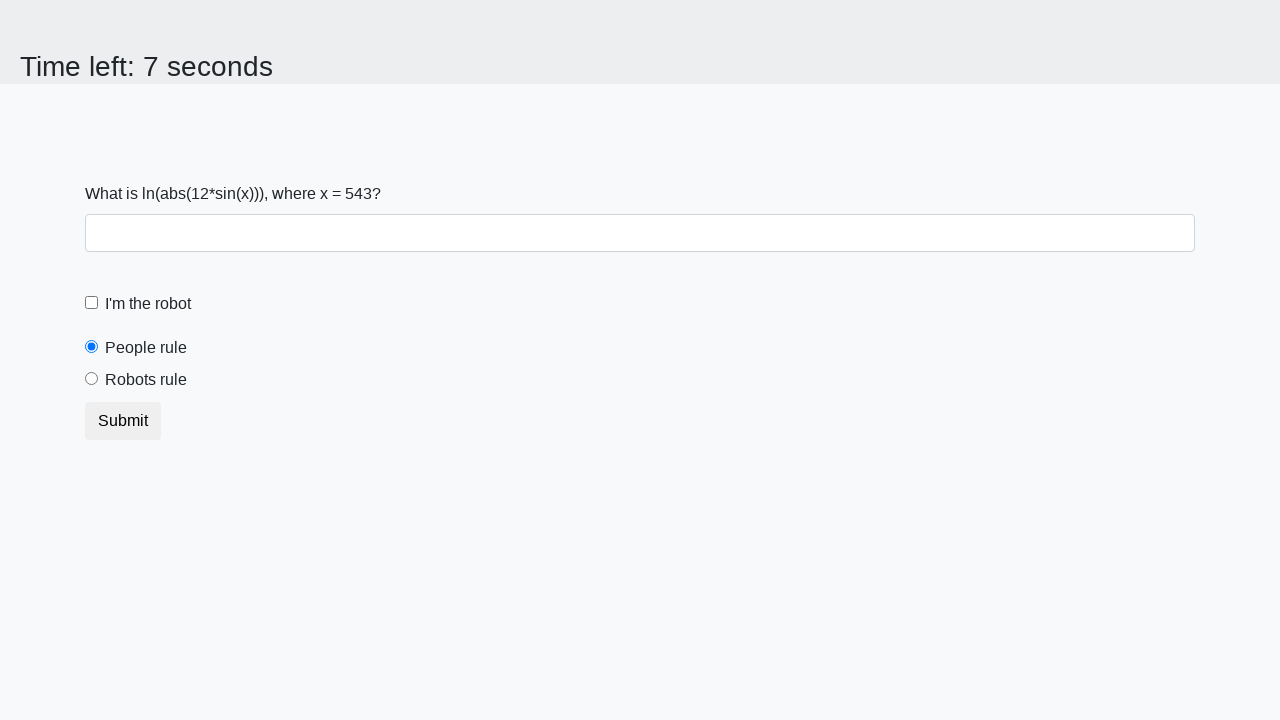